Tests navigation on truglobal.com by hovering over the Services menu and clicking on the Application Engineering submenu link

Starting URL: https://www.truglobal.com/

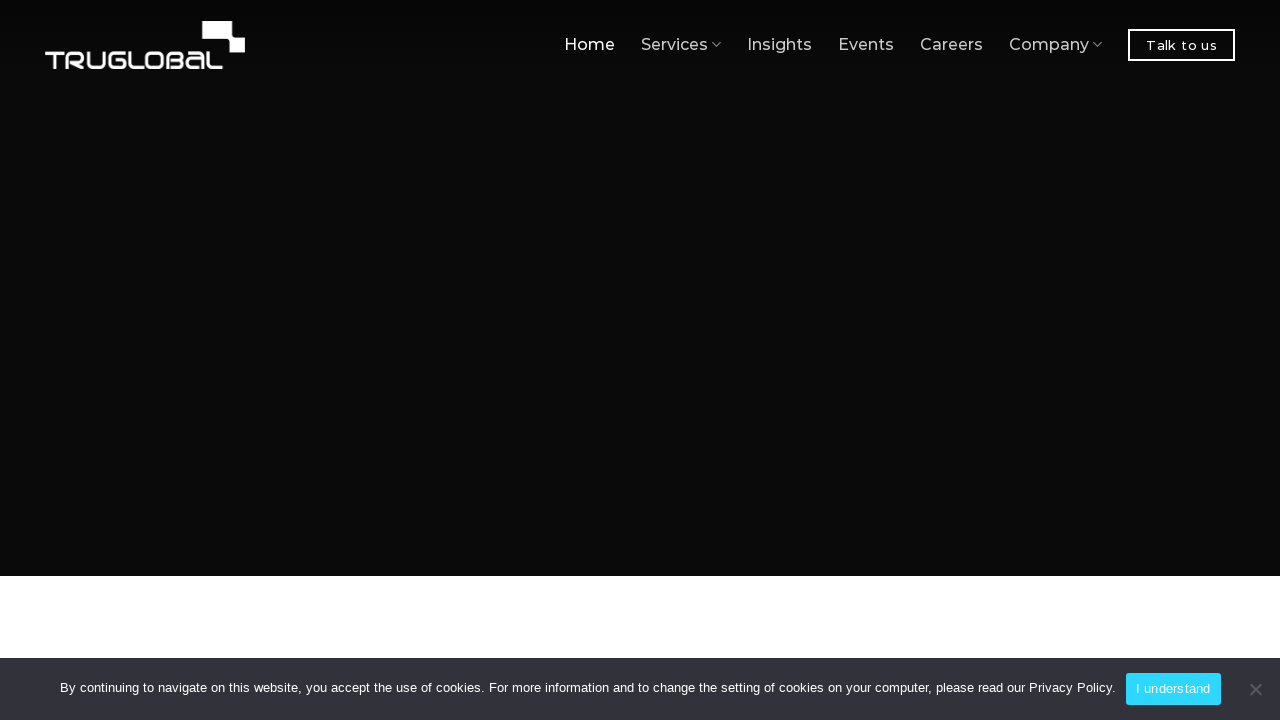

Hovered over Services menu to reveal dropdown at (681, 45) on a:text('Services')
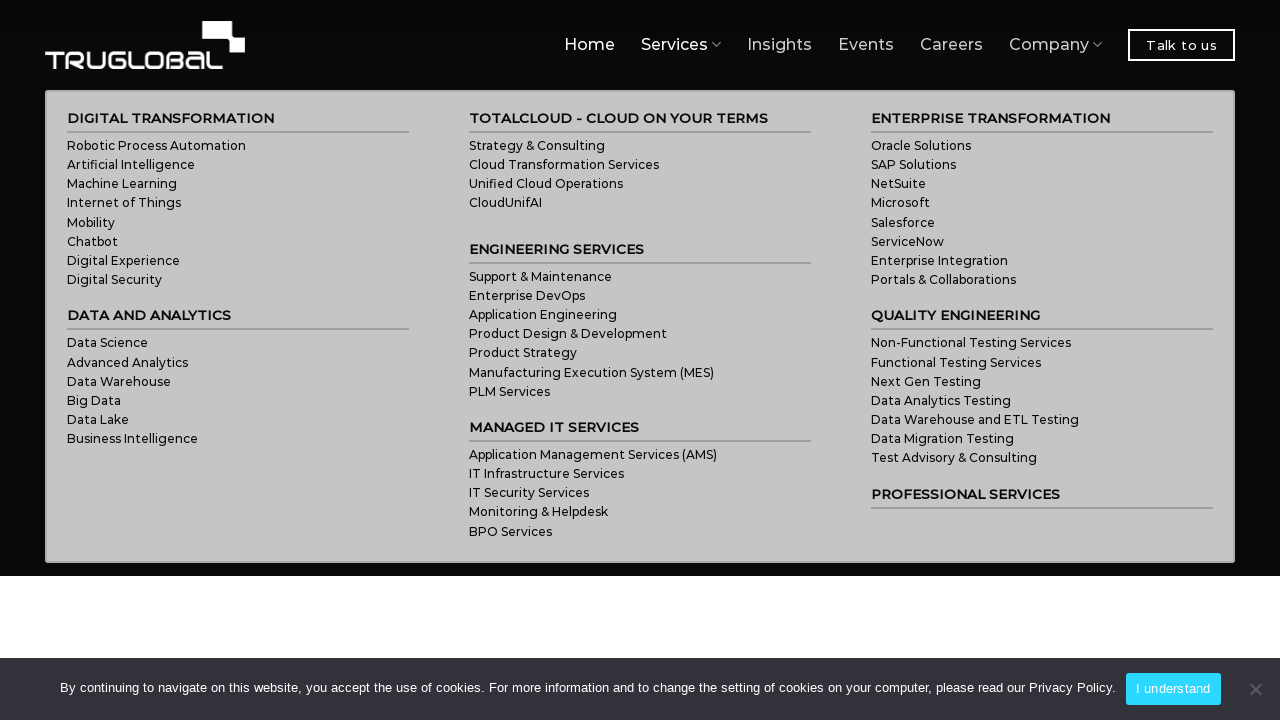

Waited 500ms for dropdown menu to appear
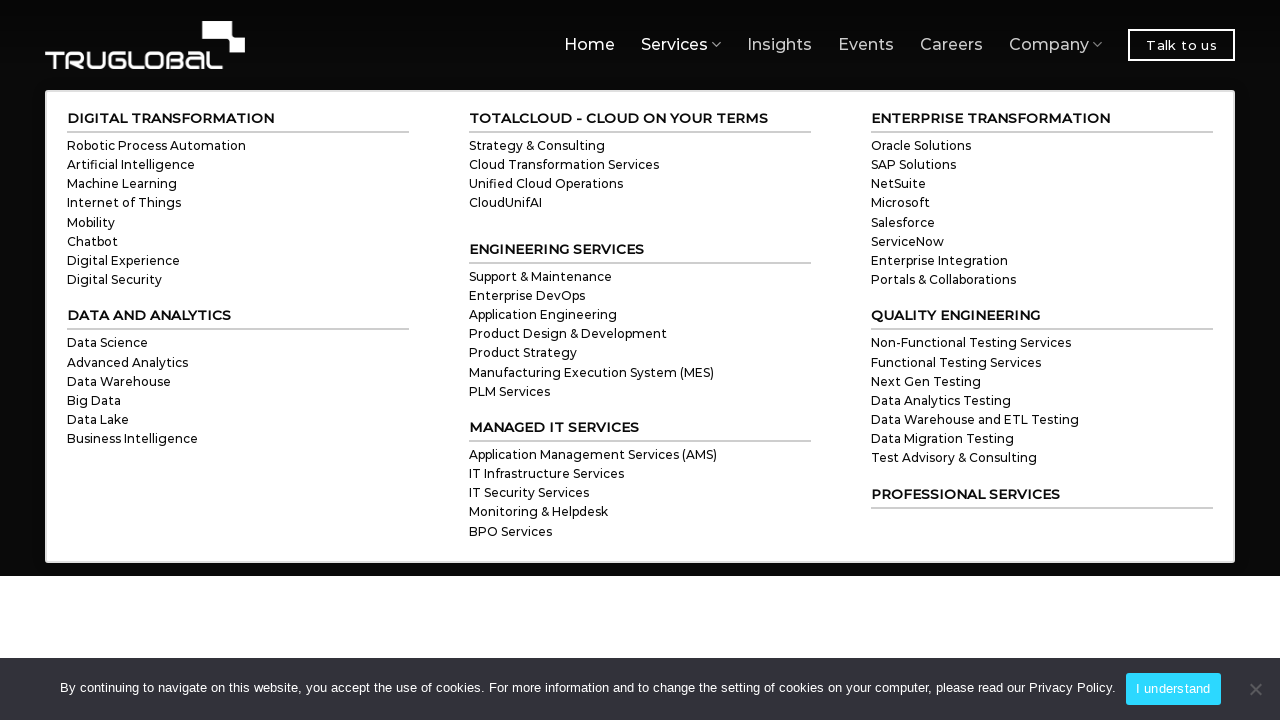

Clicked on Application Engineering submenu link at (543, 314) on a:text('Application Engineering')
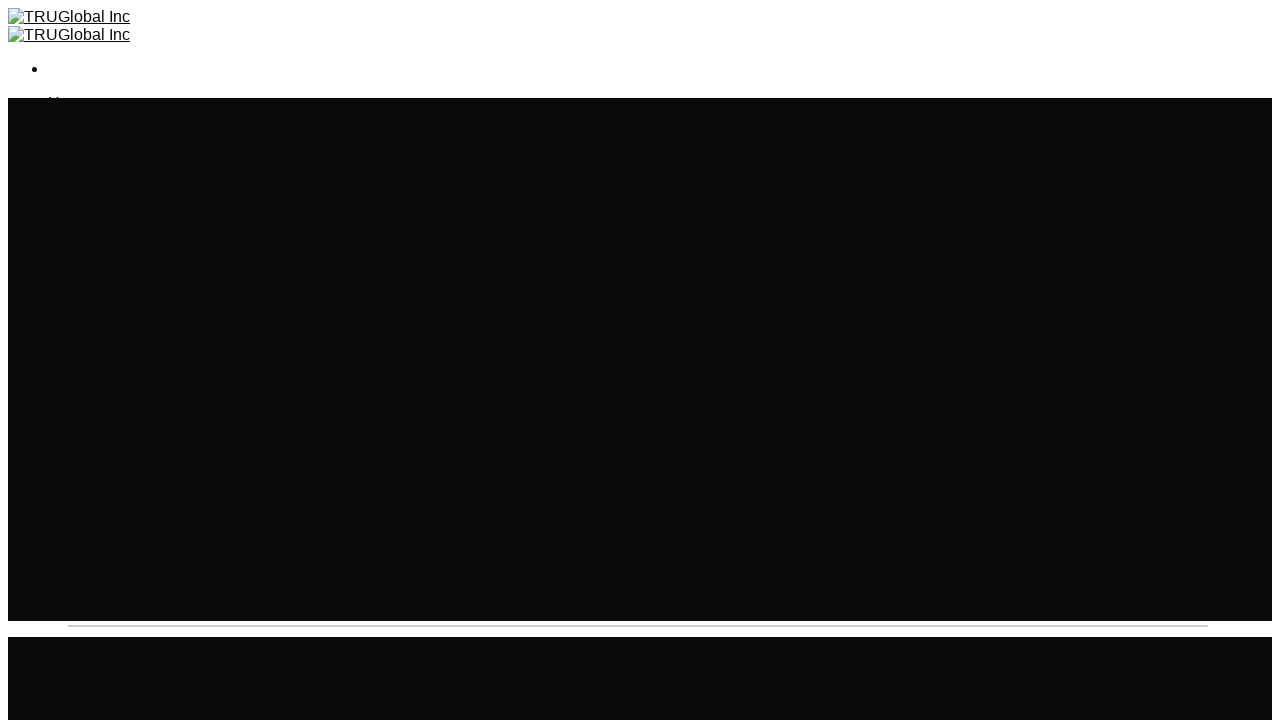

Page loaded after navigating to Application Engineering
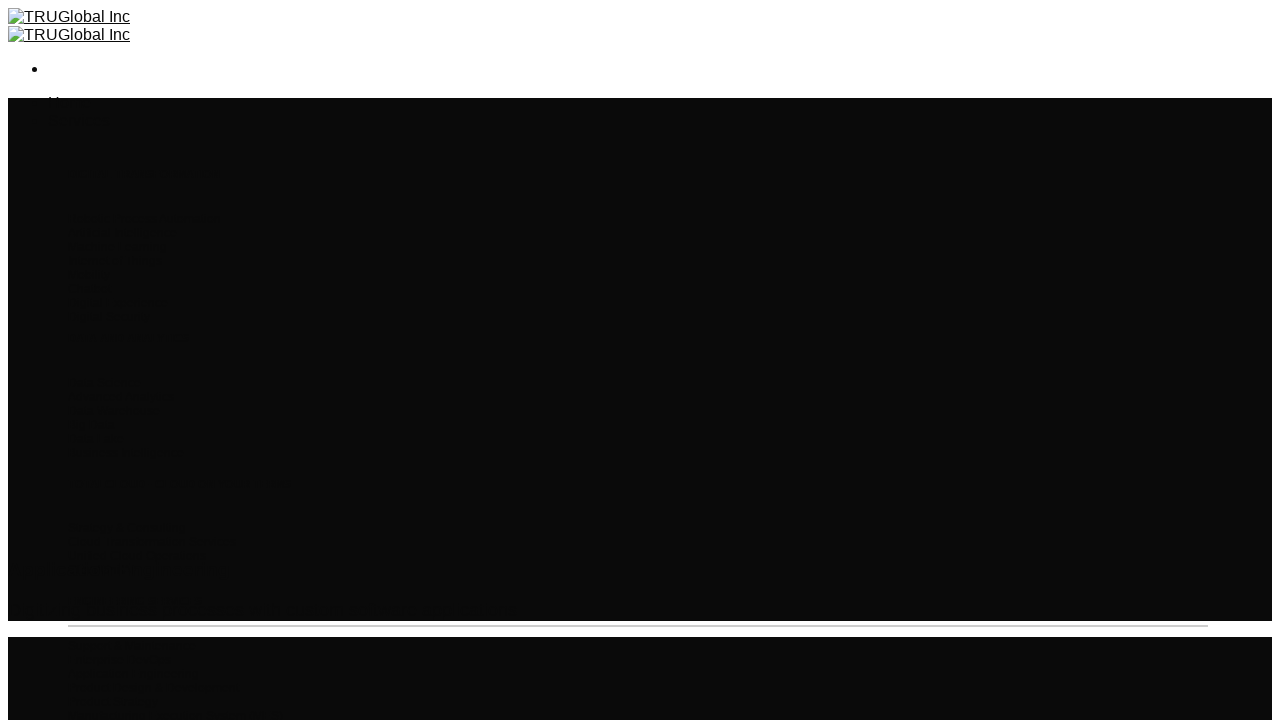

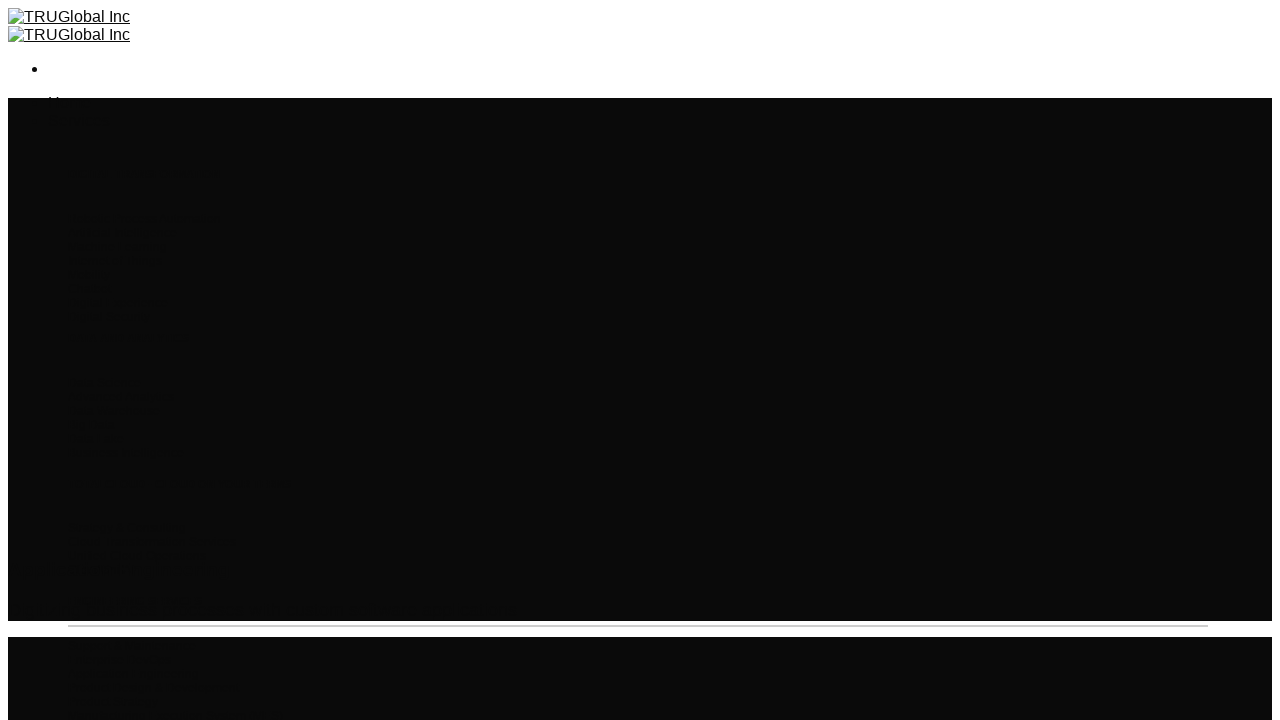